Tests radio button functionality on an automation practice page by selecting the second radio button and verifying it is selected

Starting URL: https://rahulshettyacademy.com/AutomationPractice/

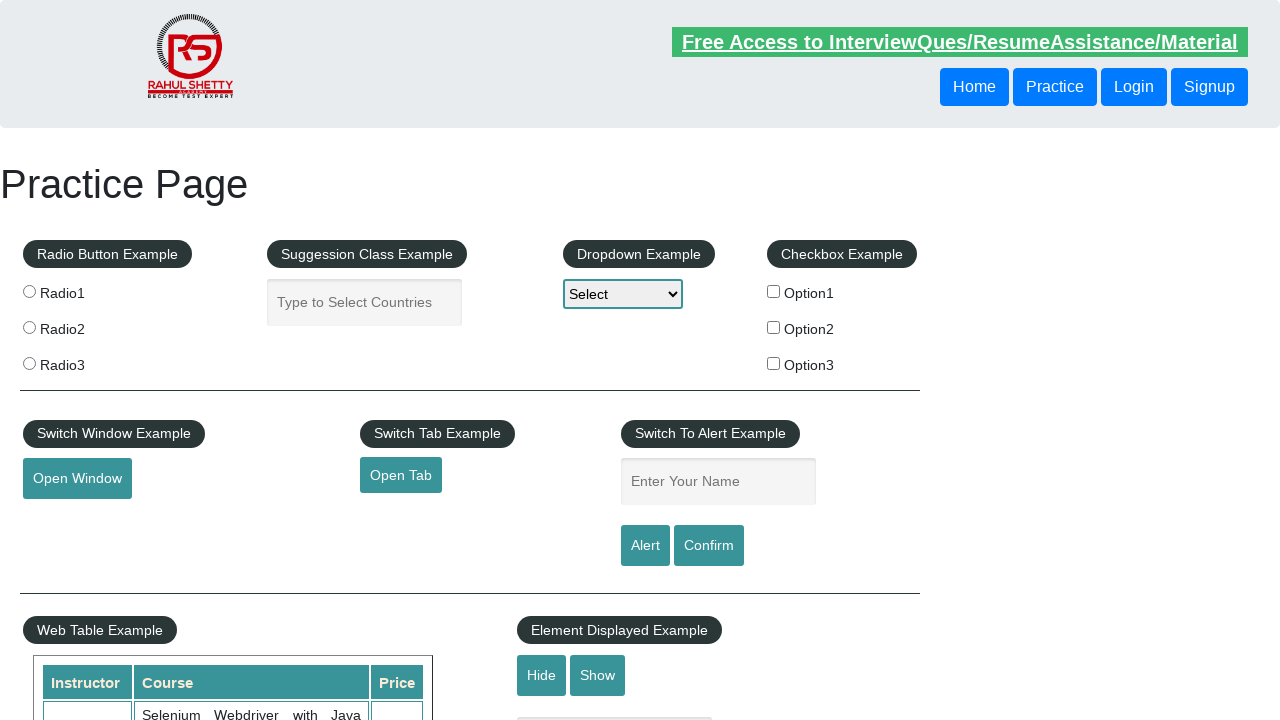

Navigated to automation practice page
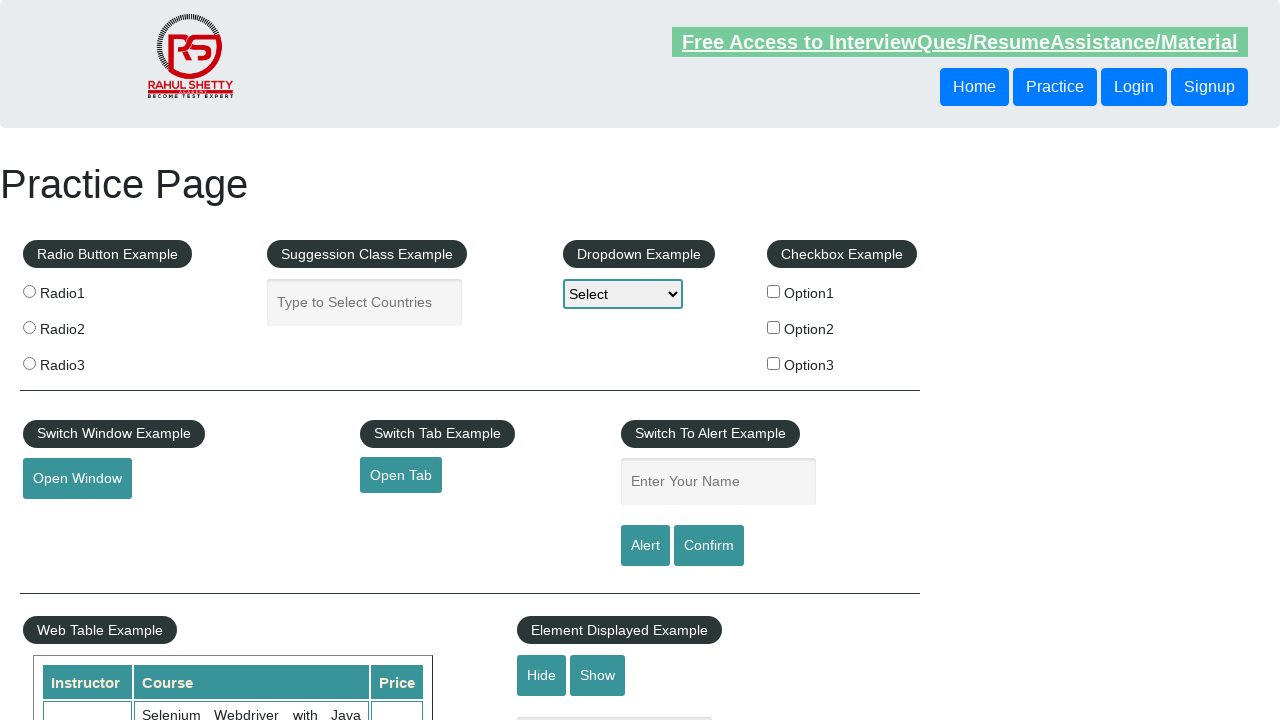

Located all radio button elements
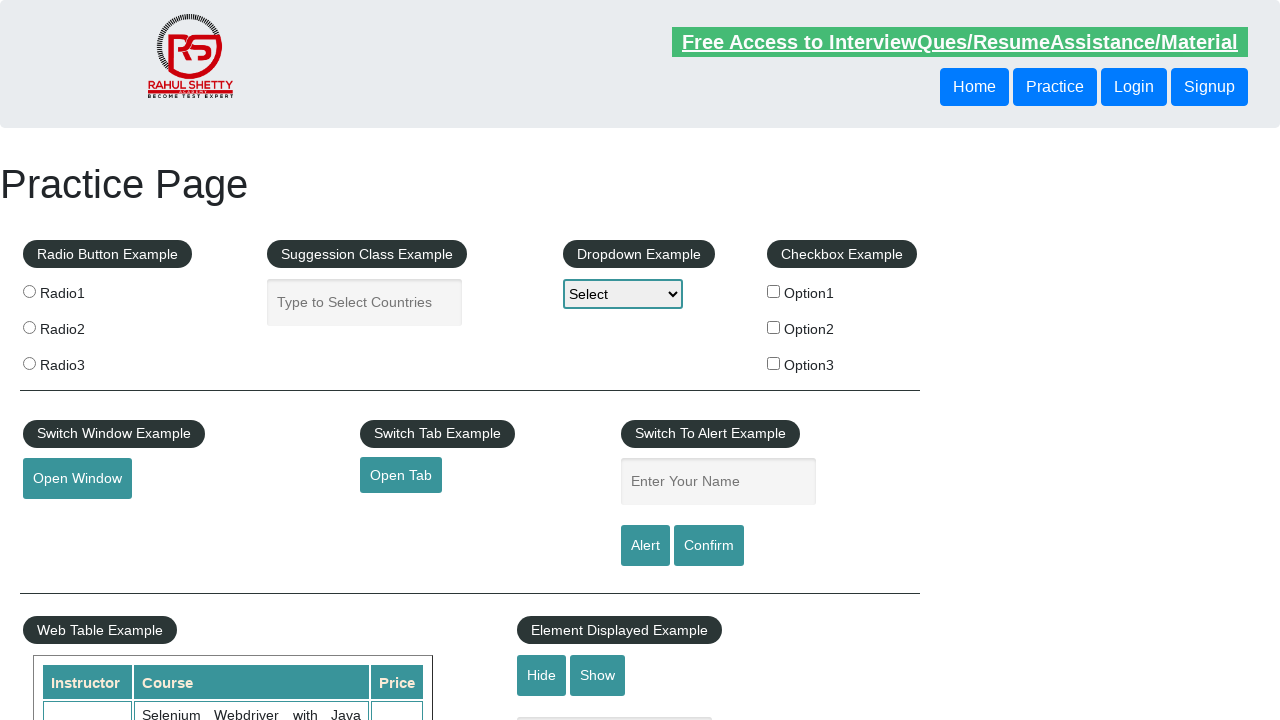

Clicked the second radio button at (29, 327) on input[type='radio'] >> nth=1
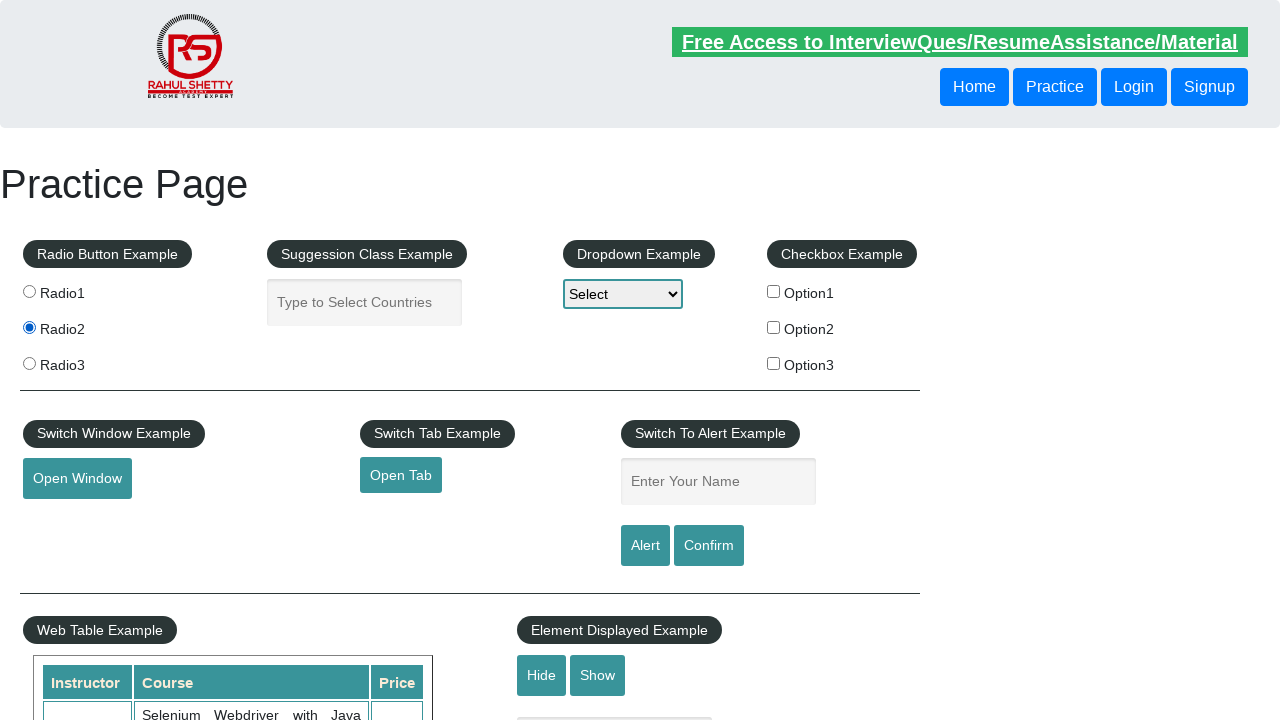

Verified that the second radio button is selected
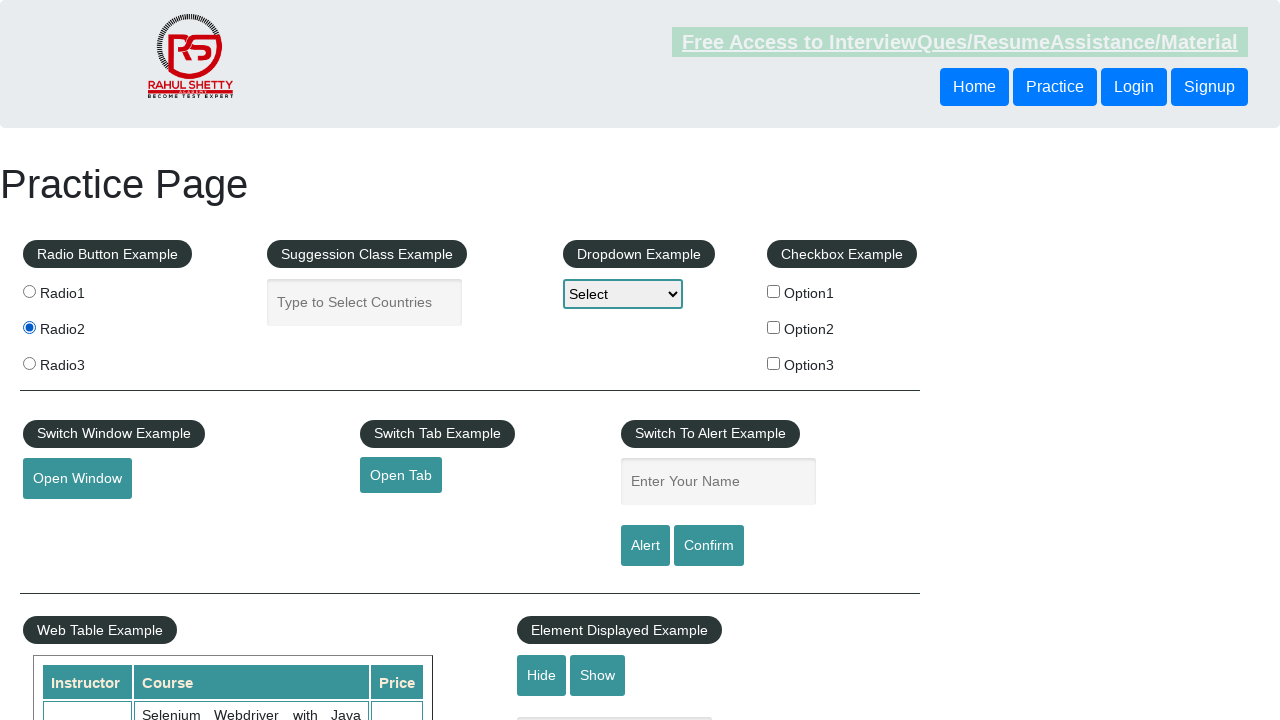

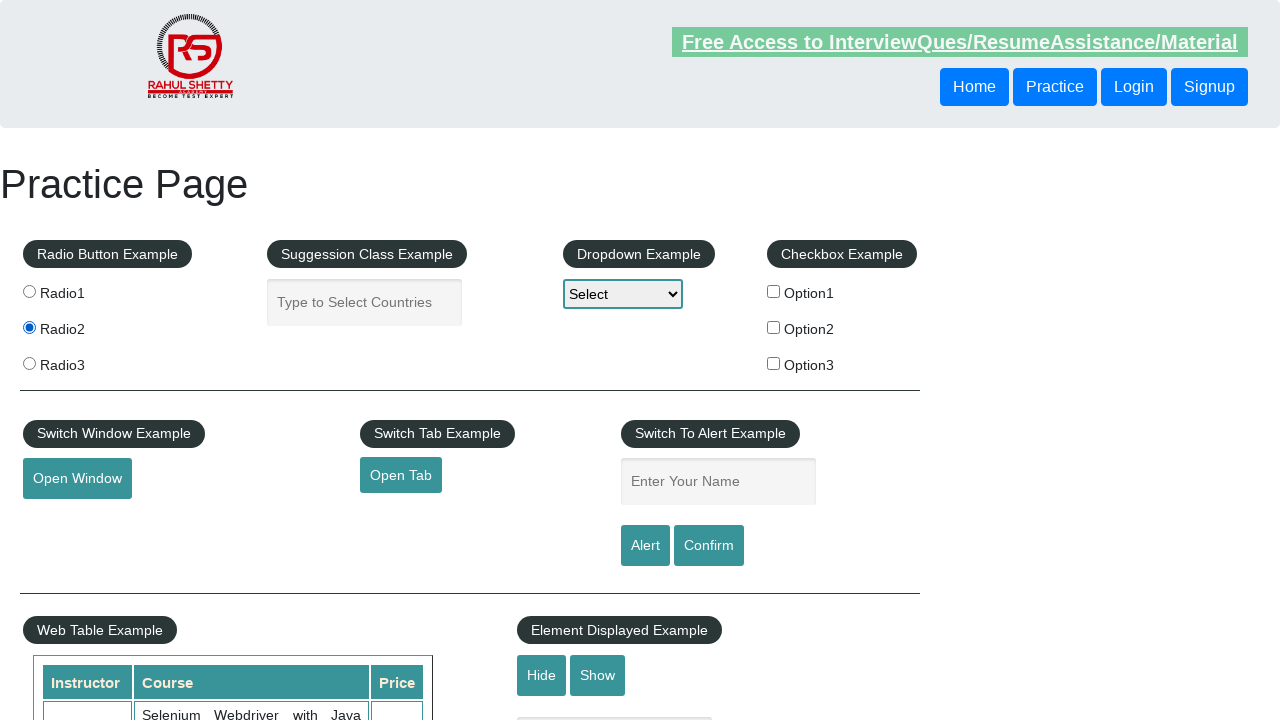